Navigates to the web tables page and retrieves the placeholder text from the search box input field

Starting URL: https://demoqa.com/webtables

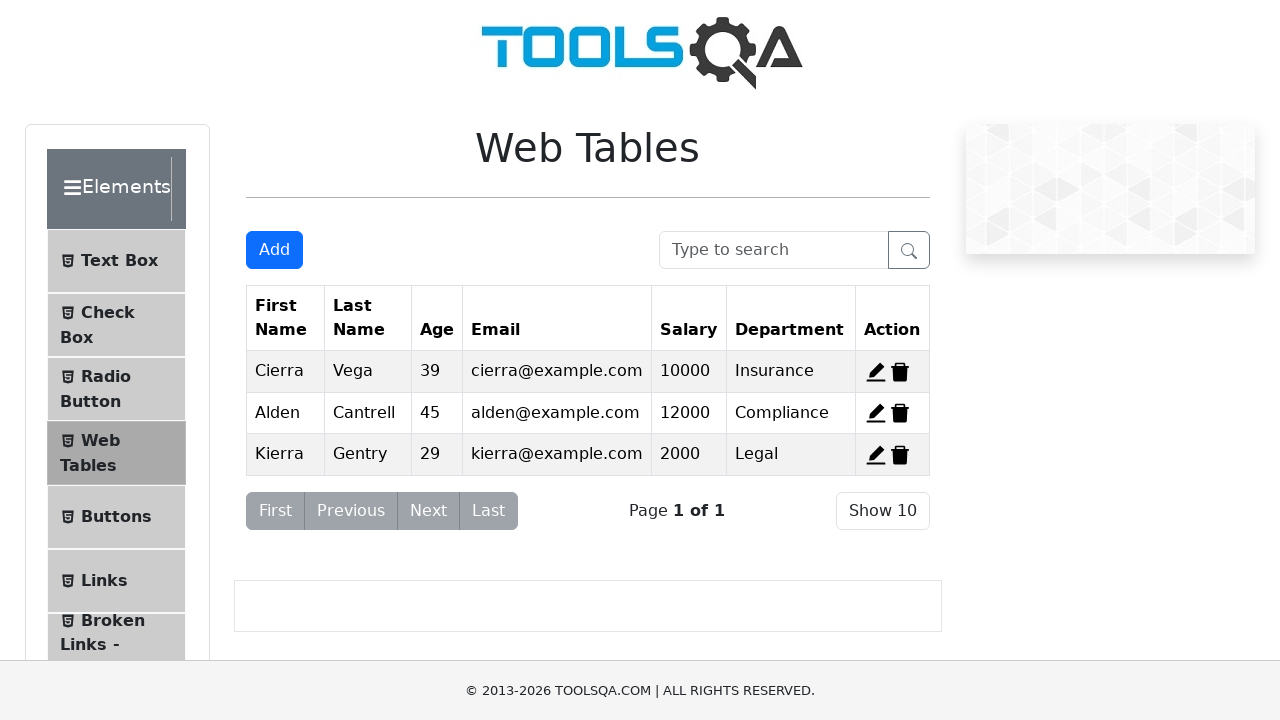

Navigated to web tables page
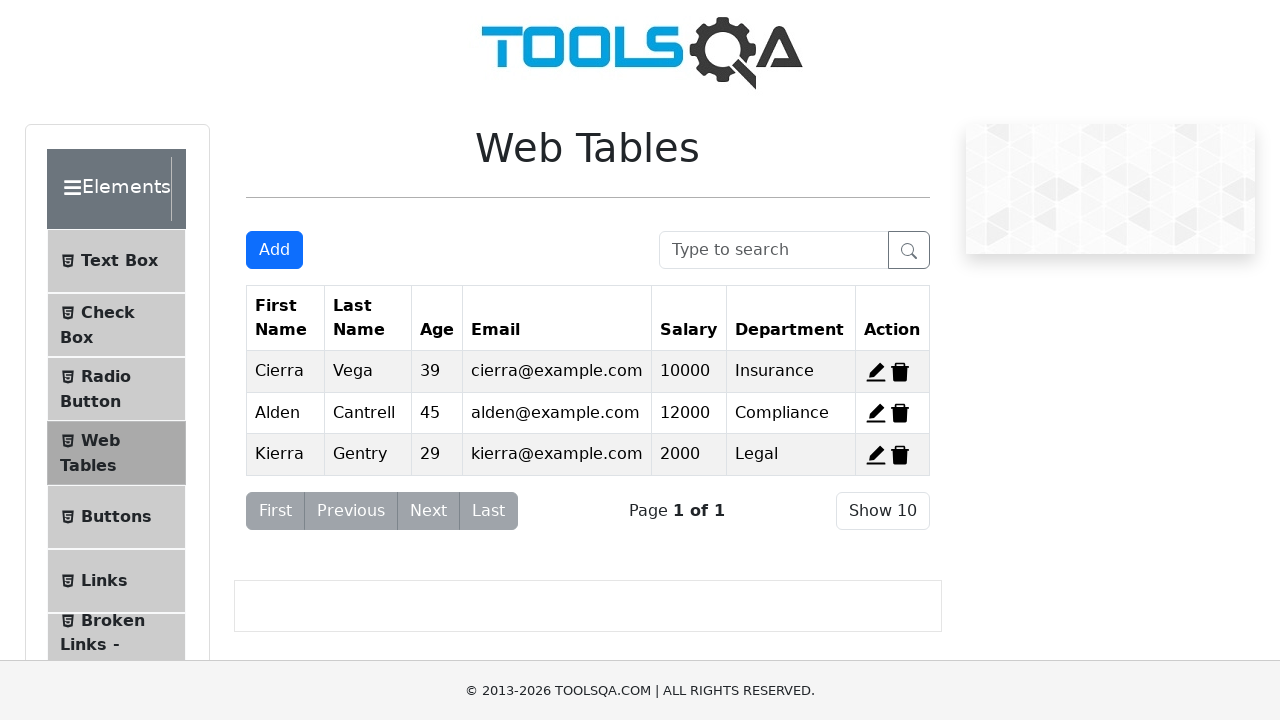

Located search box element
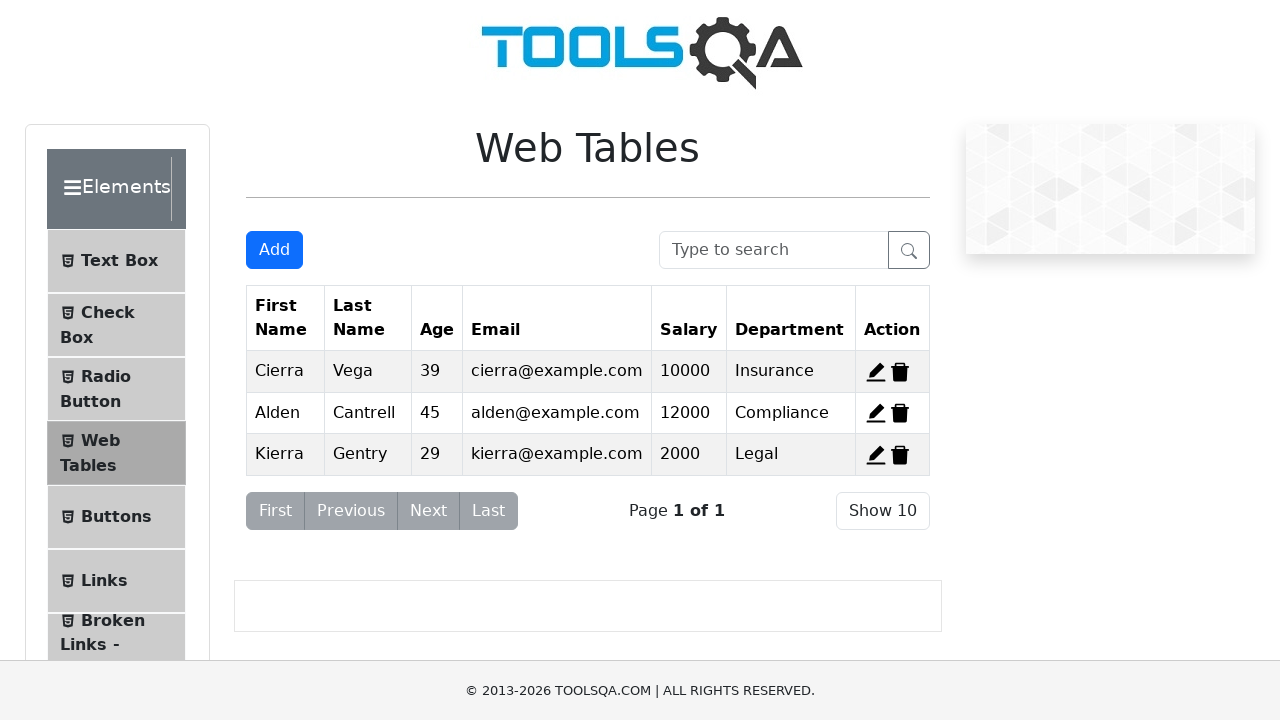

Retrieved placeholder text from search box: 'Type to search'
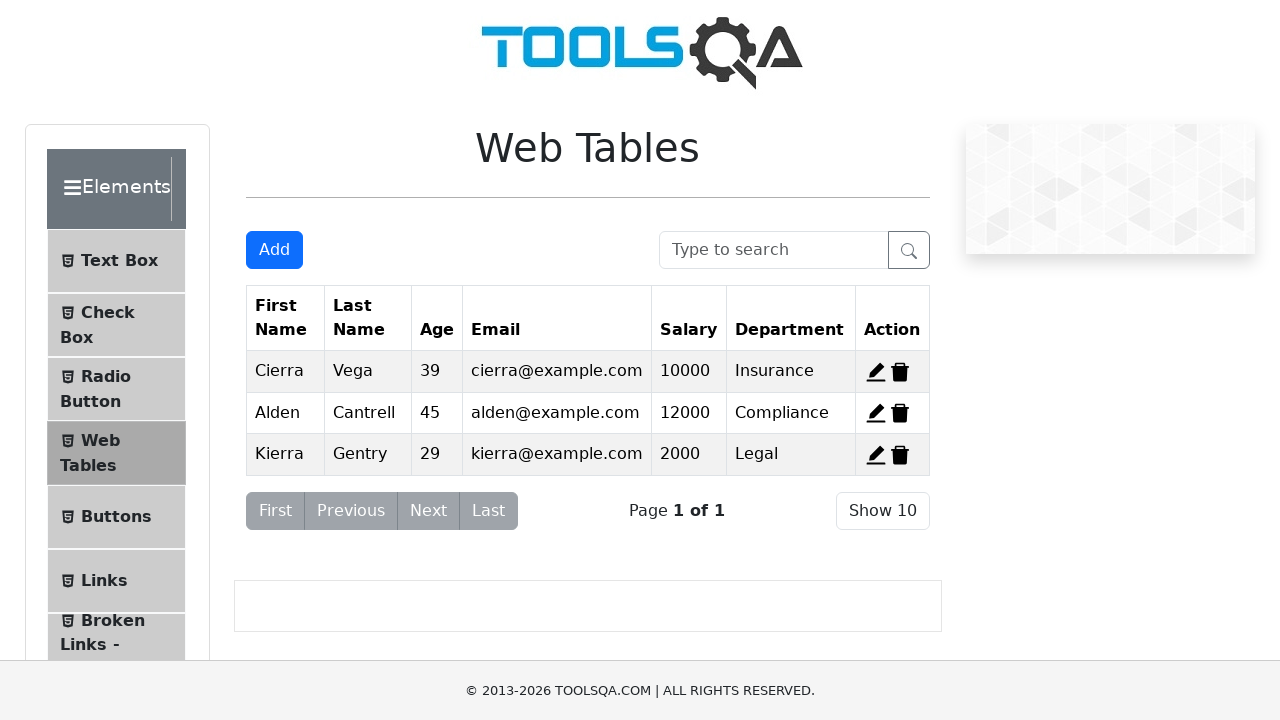

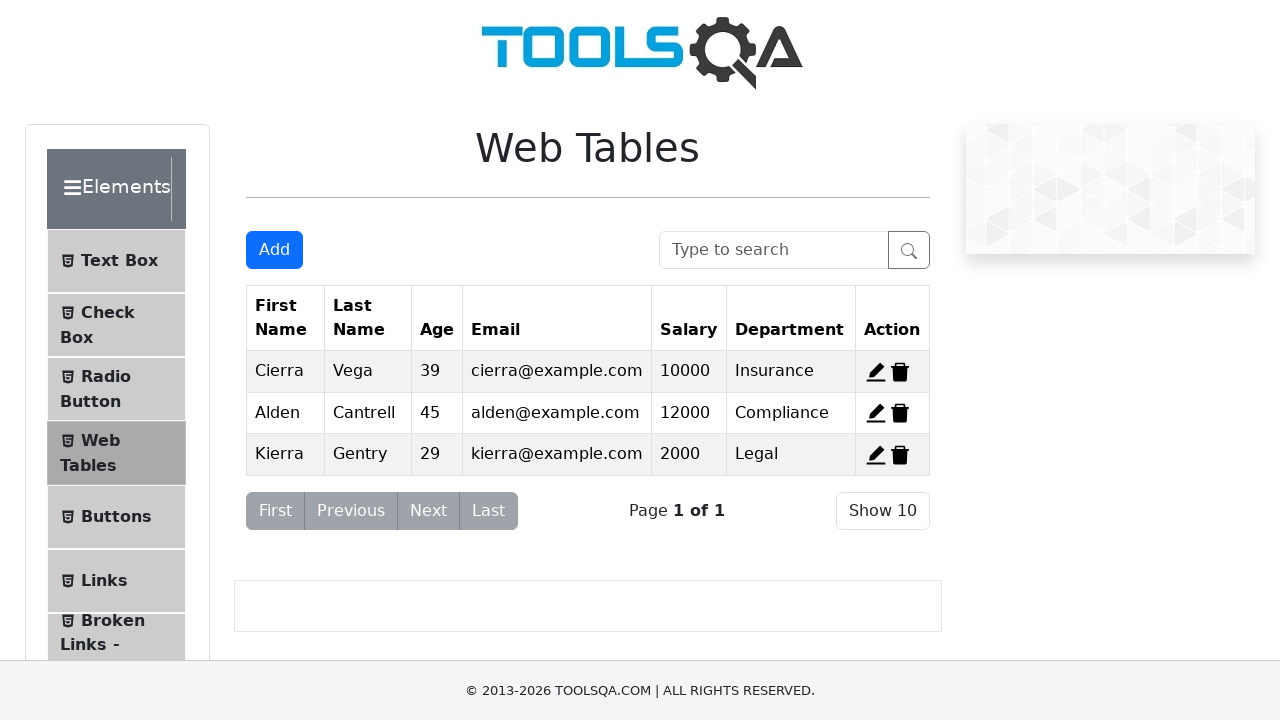